Tests the canary release mode feature in Playwright documentation by pressing Shift key 5 times and verifying that the unreleased documentation banner appears and the URL changes to include "docs/next".

Starting URL: https://playwright.dev/docs/test-use-options

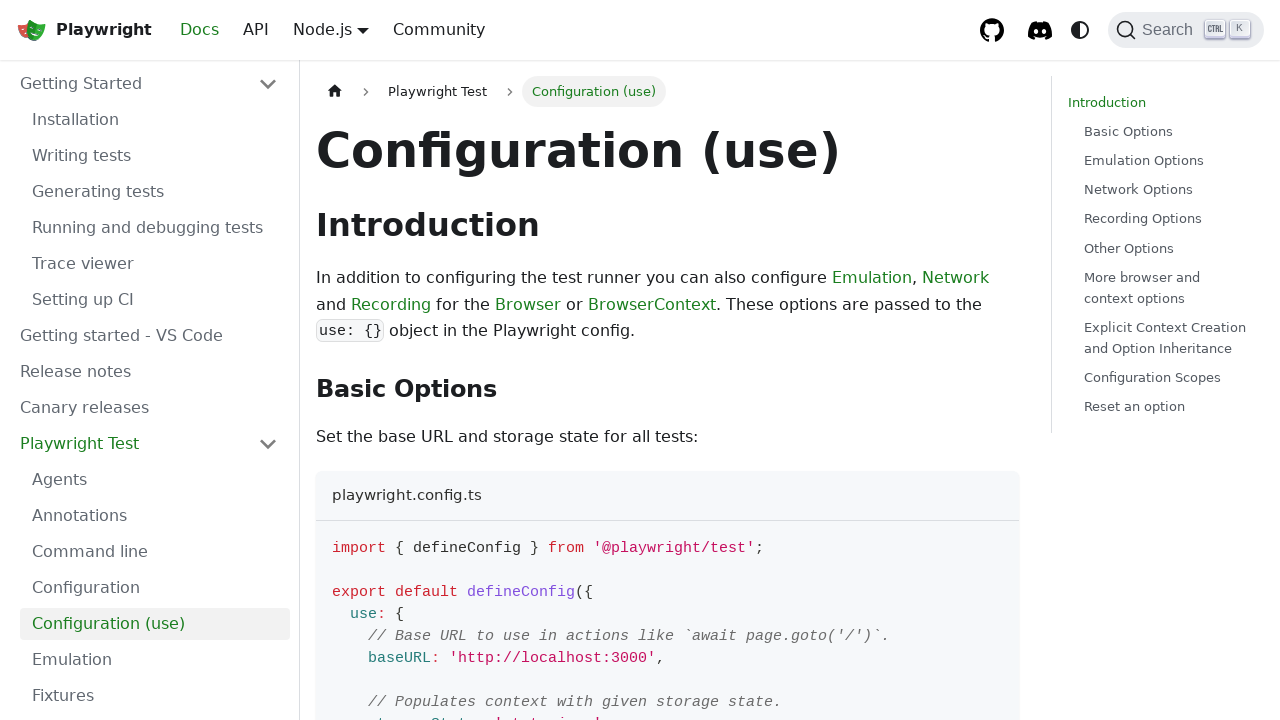

Pressed Shift key (press 1 of 5)
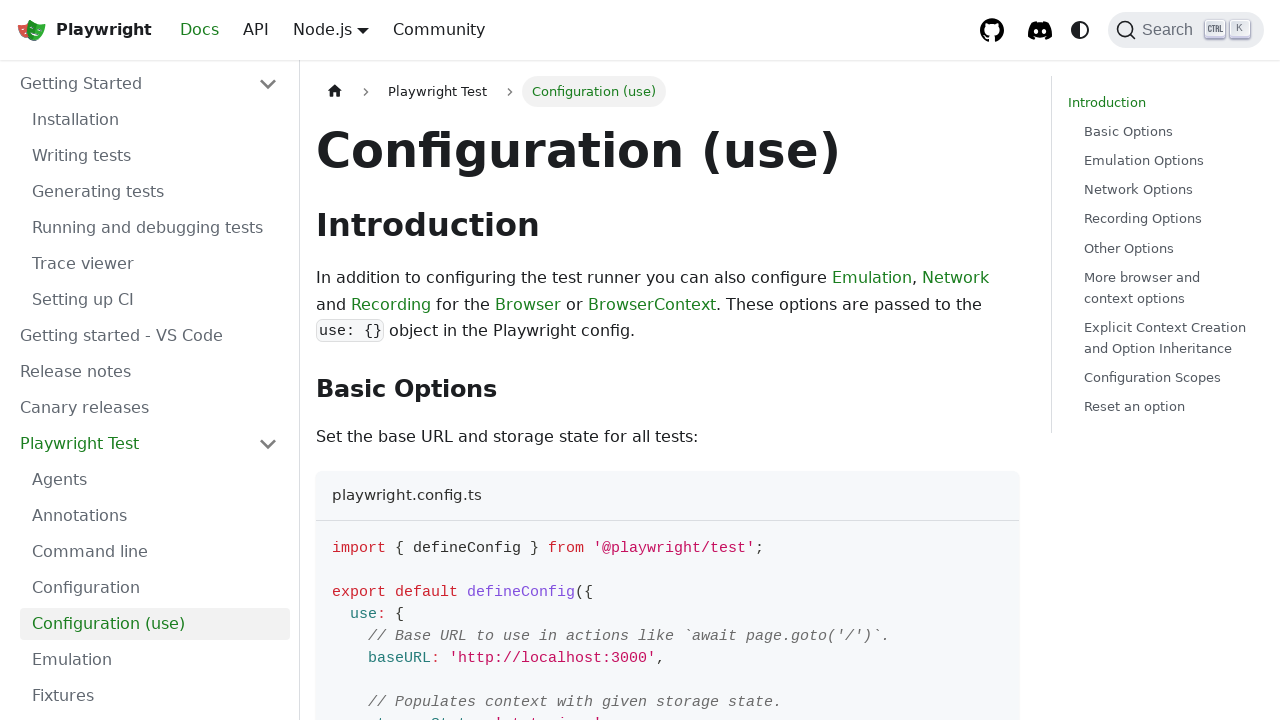

Pressed Shift key (press 2 of 5)
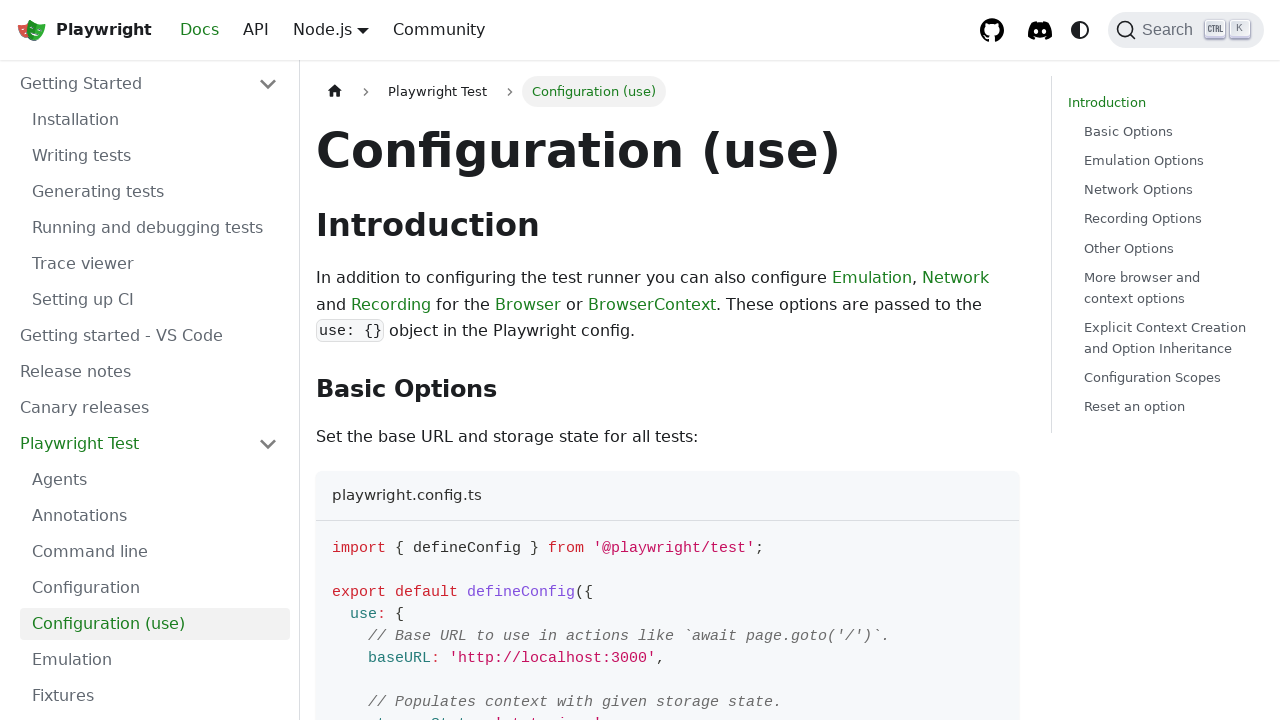

Pressed Shift key (press 3 of 5)
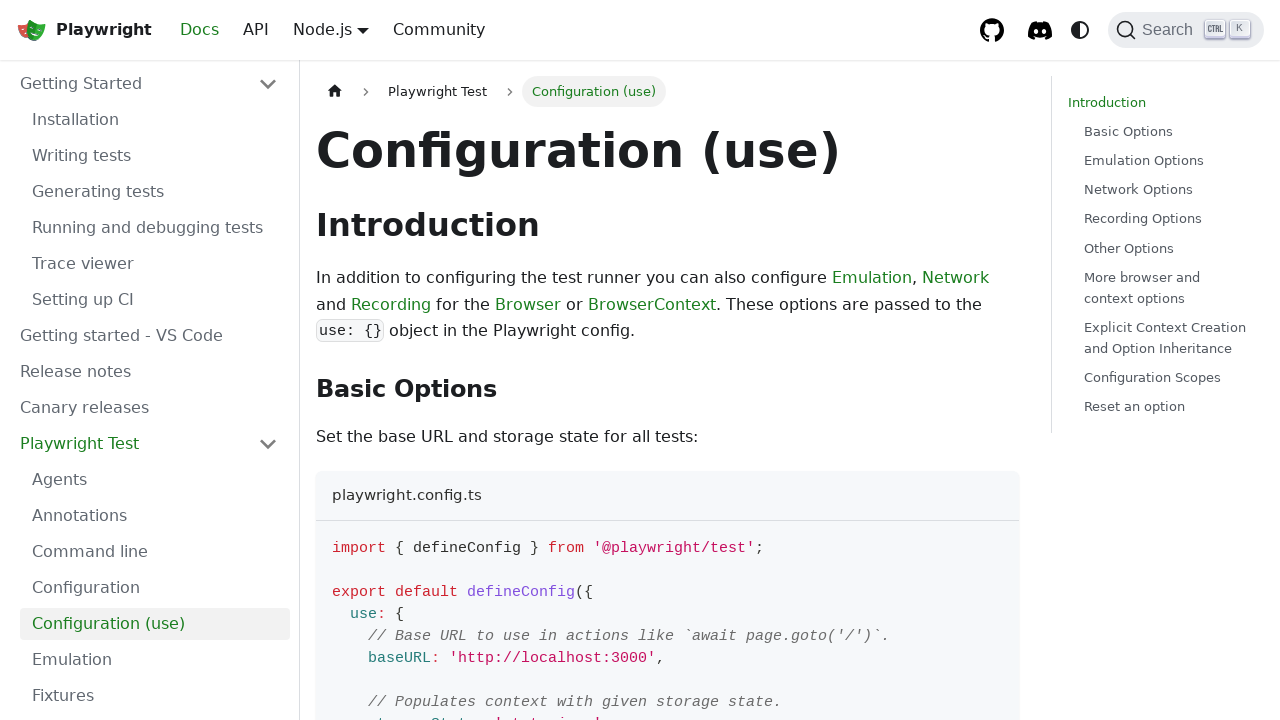

Pressed Shift key (press 4 of 5)
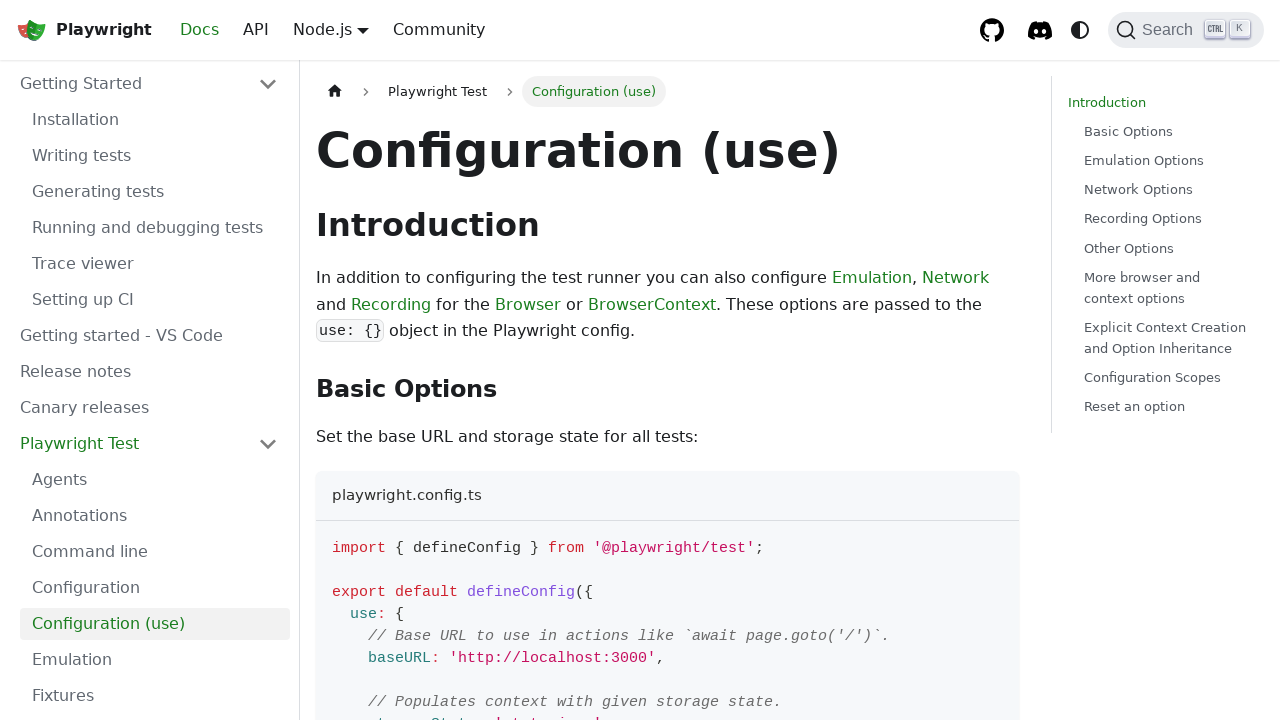

Pressed Shift key (press 5 of 5)
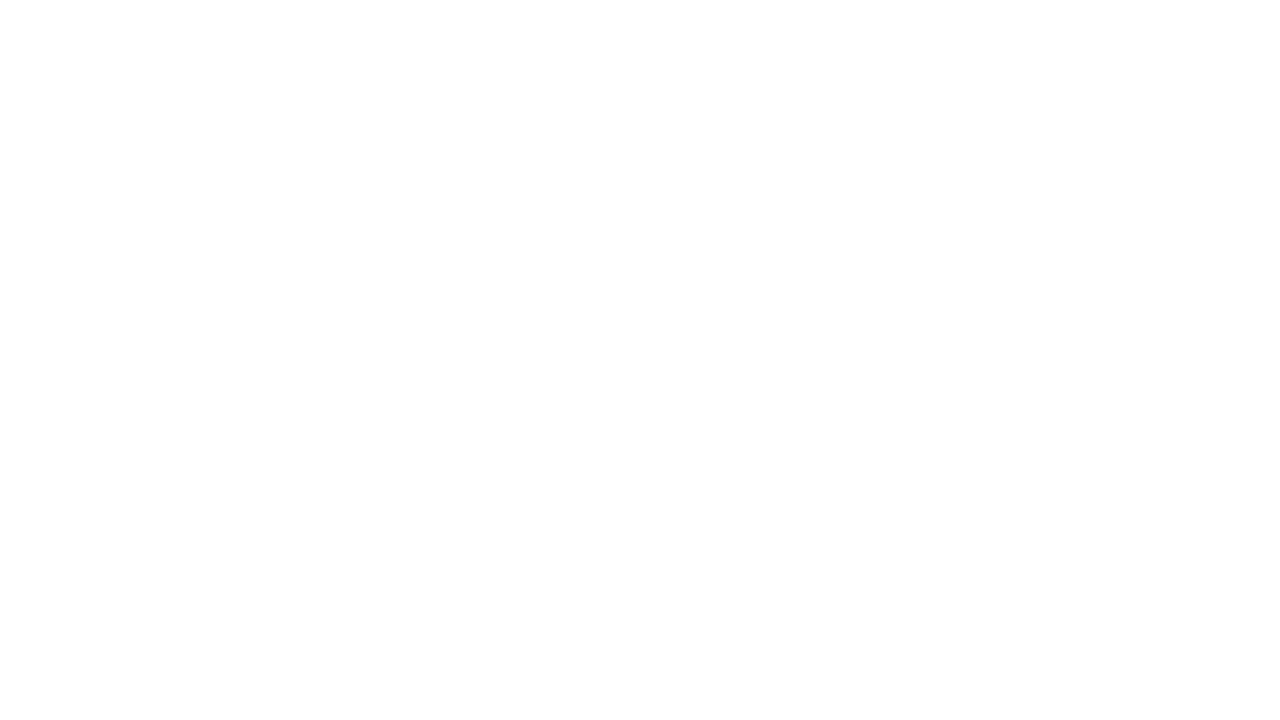

Located unreleased documentation banner
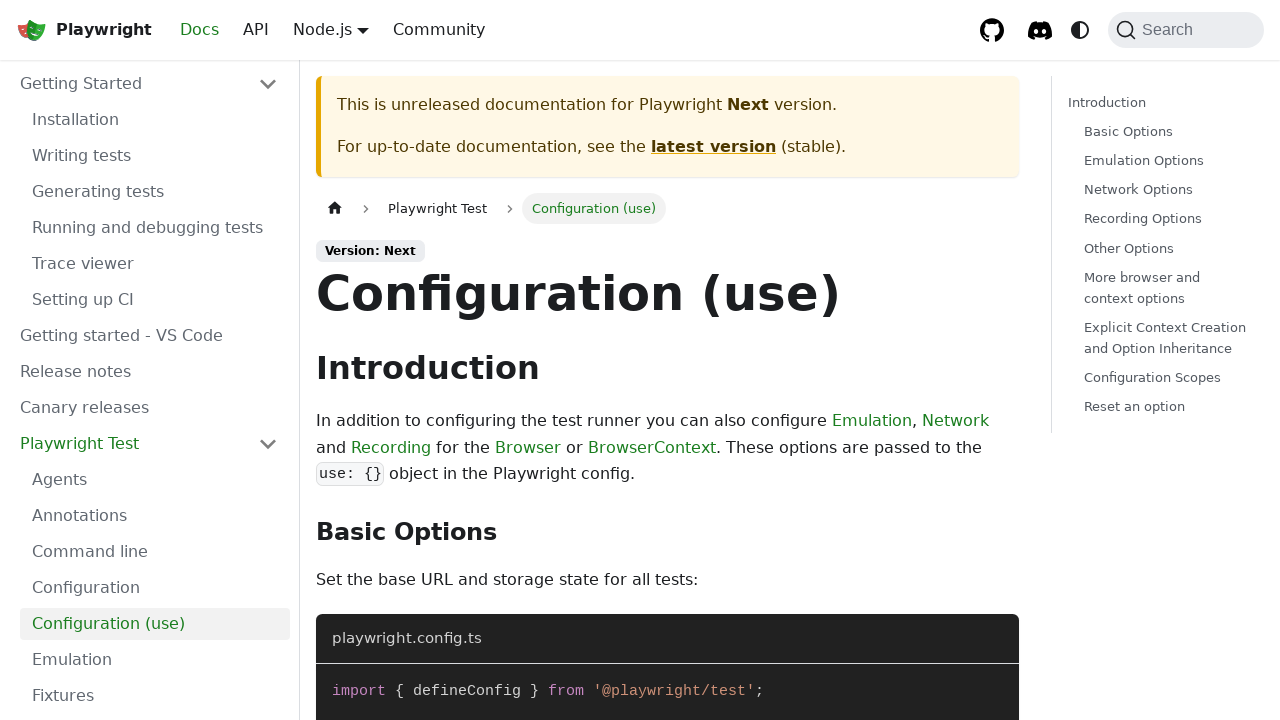

Verified unreleased documentation banner is visible
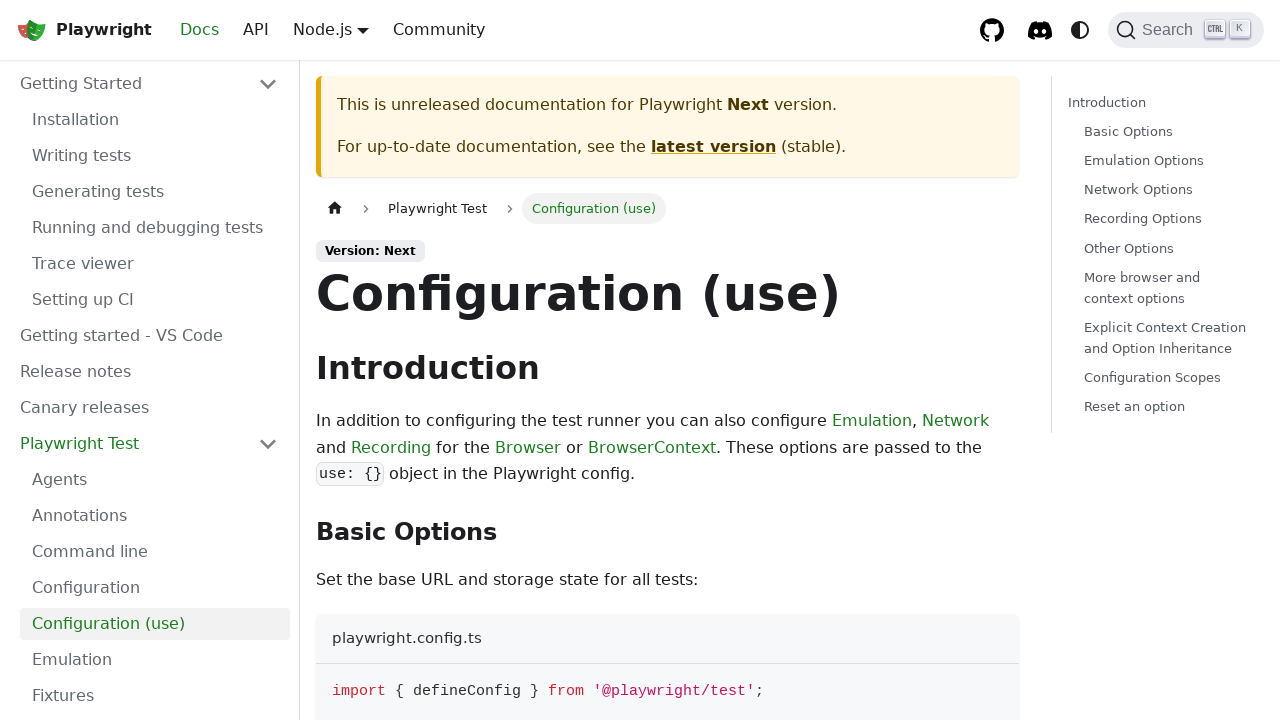

Verified URL contains 'docs/next' indicating canary mode is active
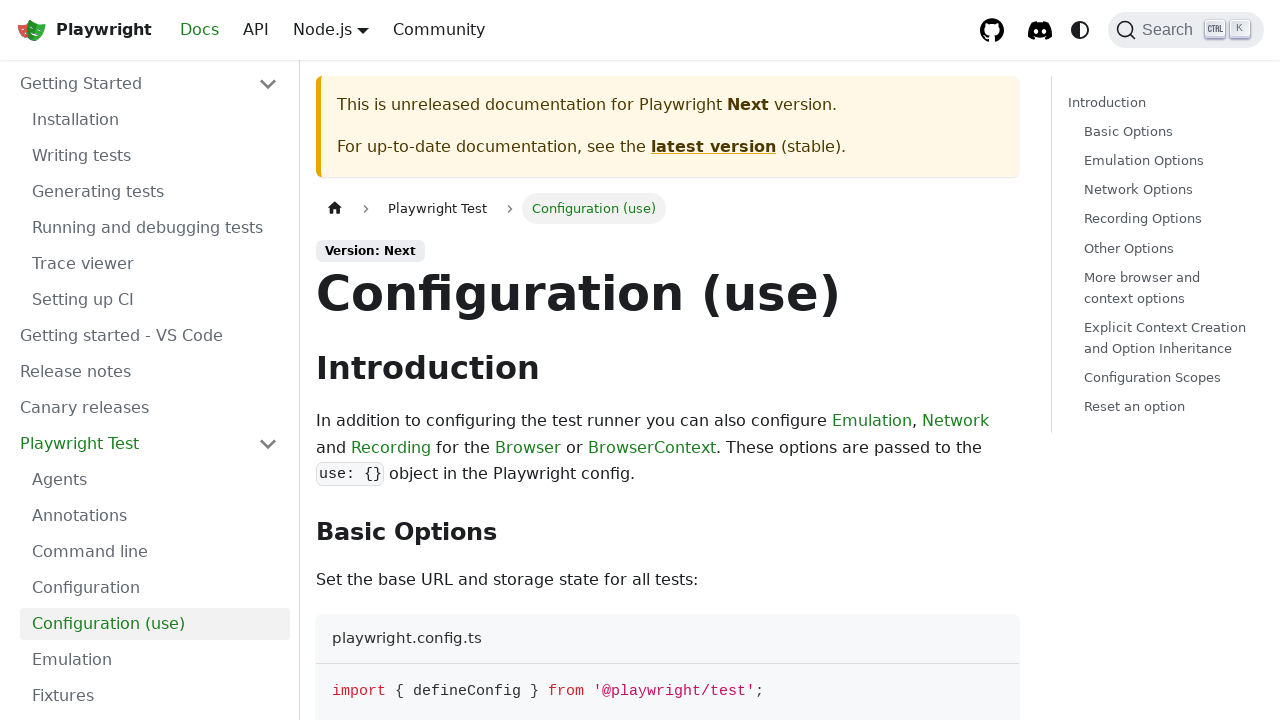

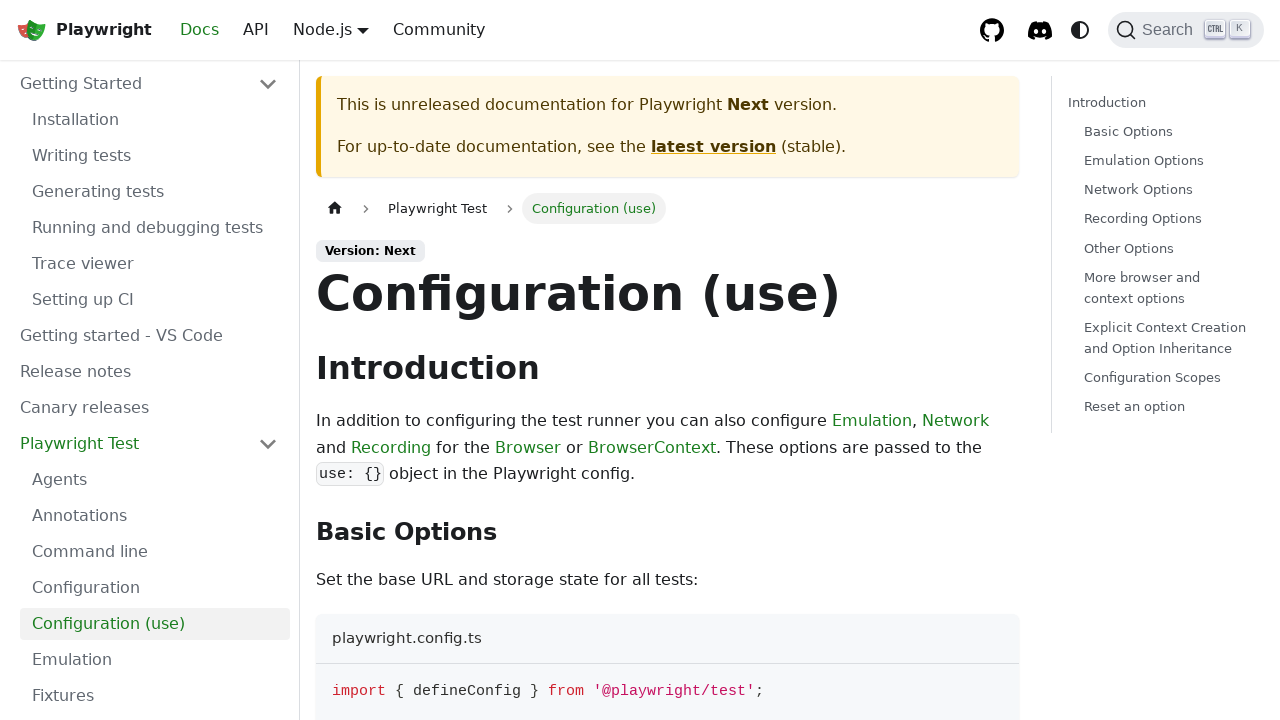